Validates that left-clicking the right-click button does not display the success message

Starting URL: https://demoqa.com/buttons

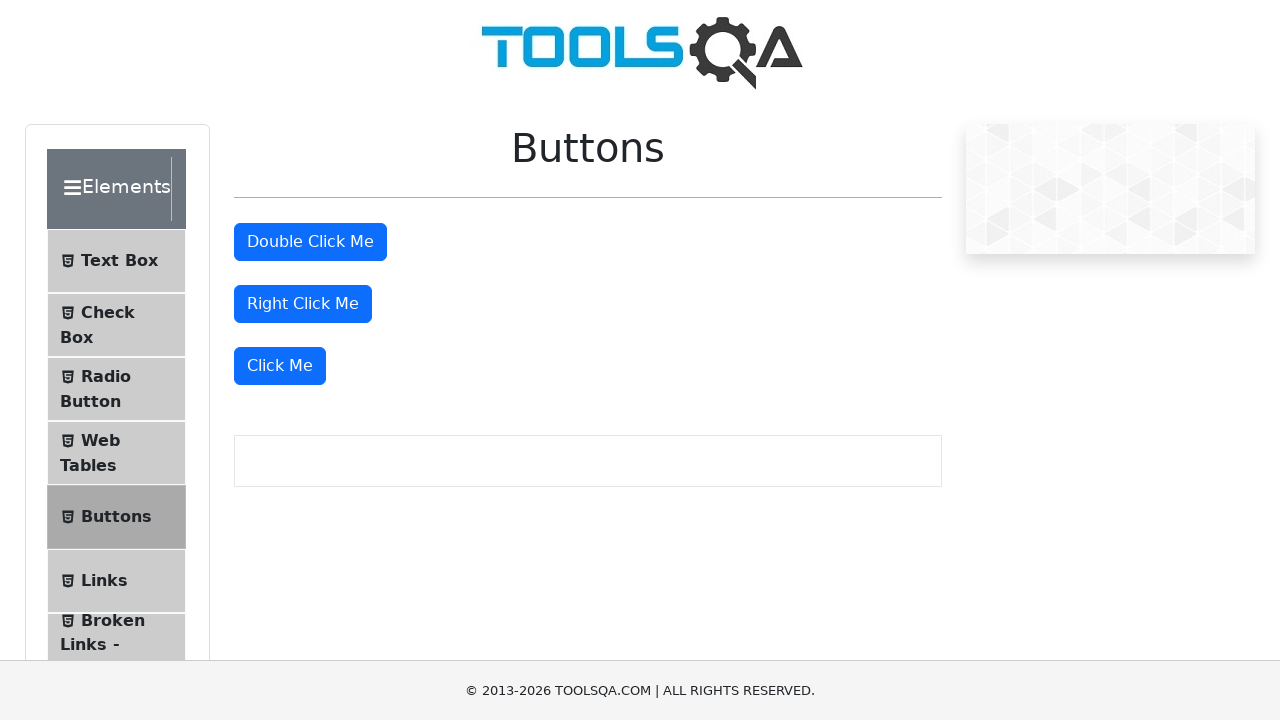

Left-clicked the right-click button at (303, 304) on #rightClickBtn
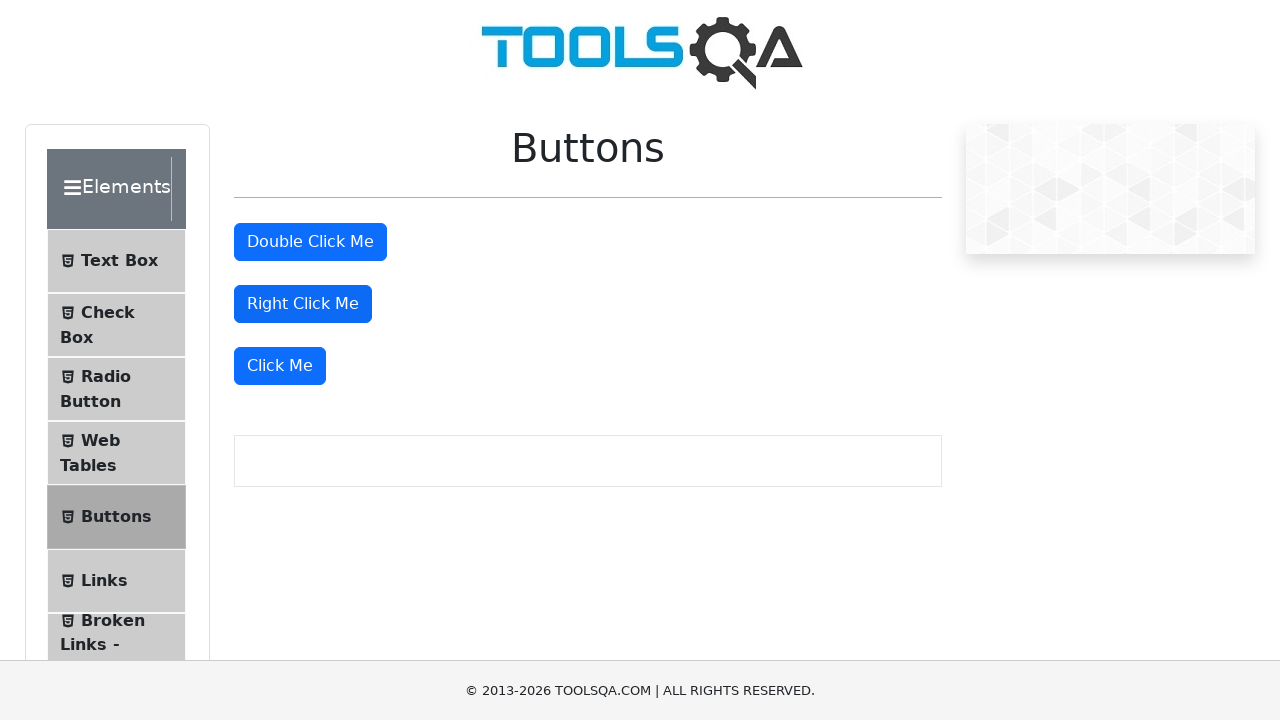

Verified that the right-click success message is not displayed
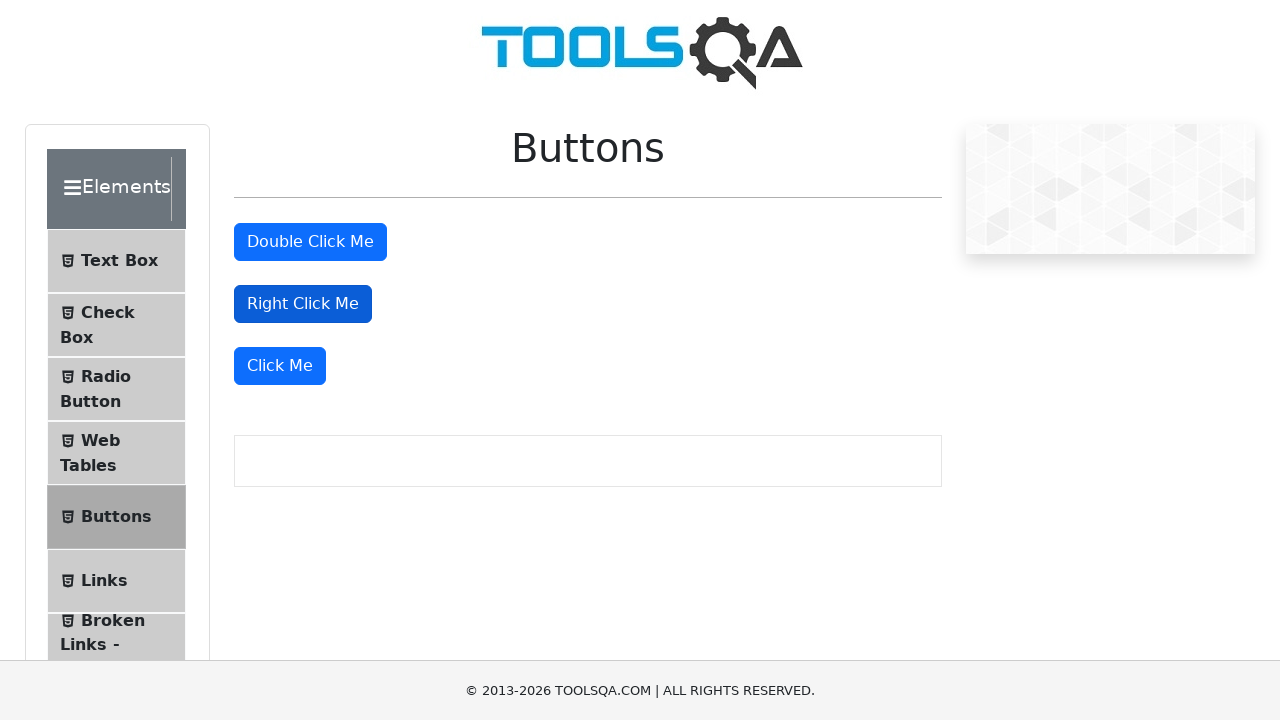

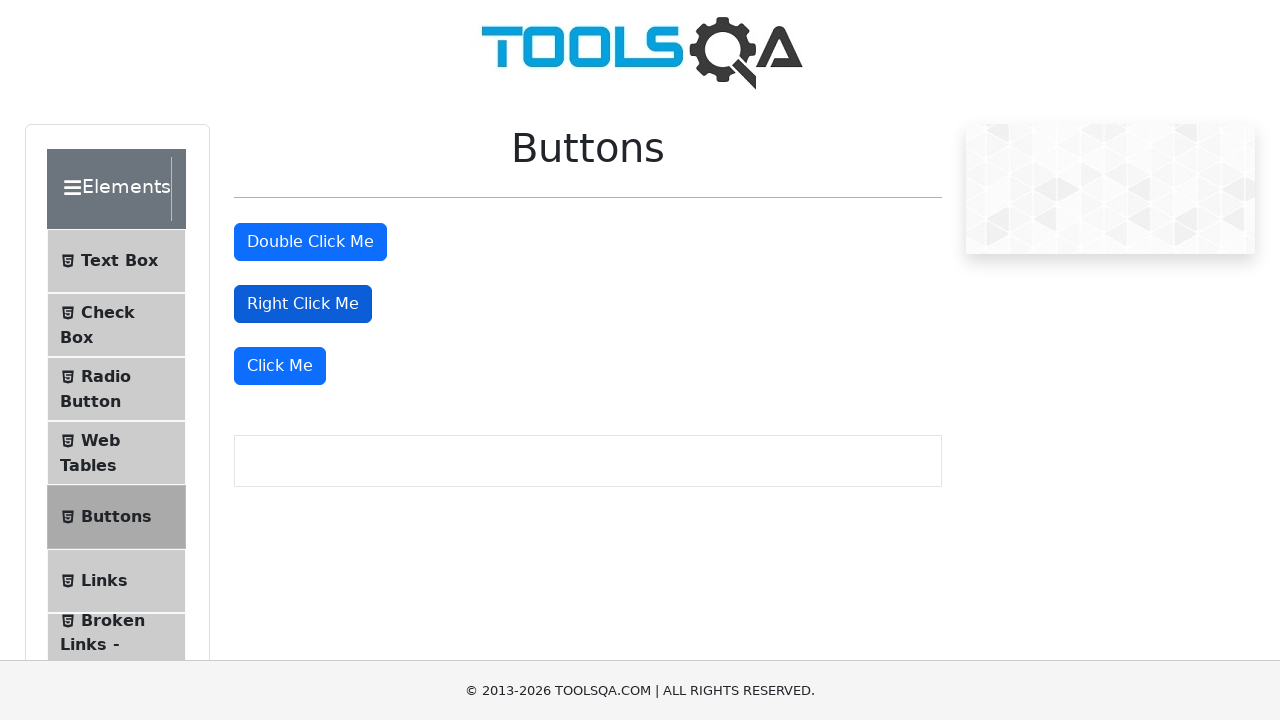